Tests the old style select dropdown menu by selecting options using three different methods (by index, by value, and by visible text) and verifying each selection shows the correct color.

Starting URL: https://demoqa.com/select-menu

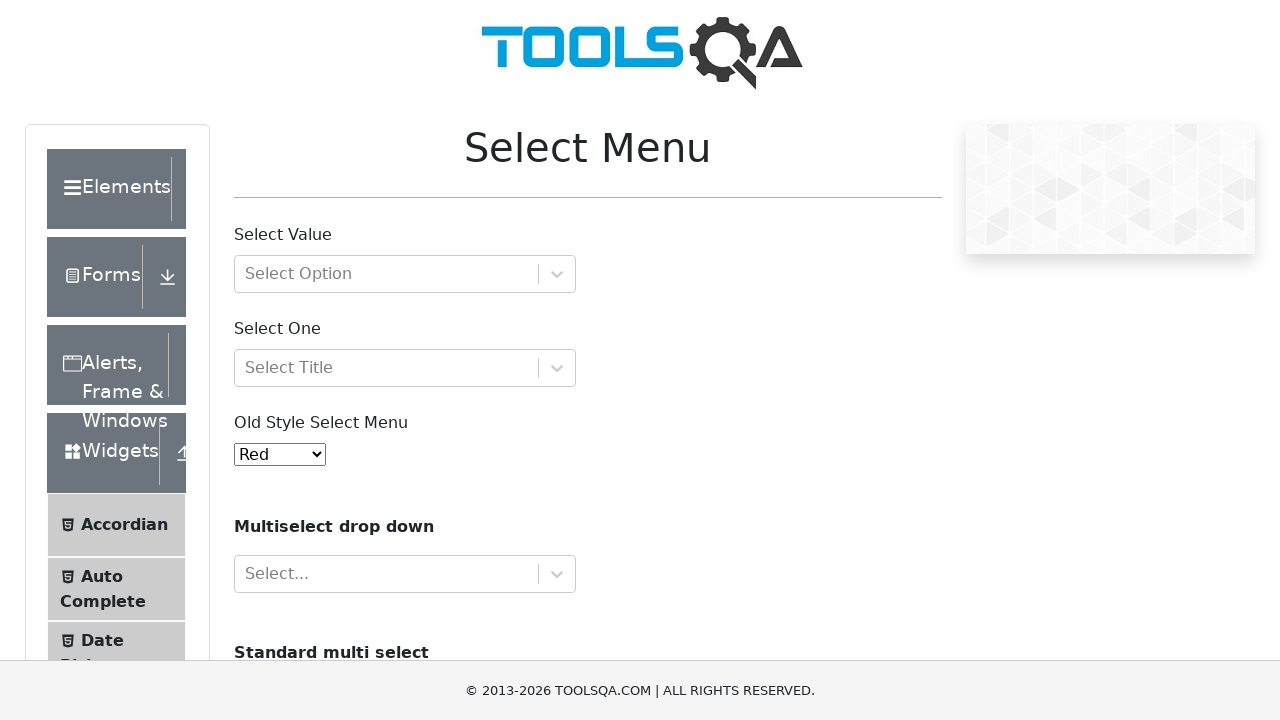

Selected Yellow option by index 3 in the old style select dropdown on select#oldSelectMenu
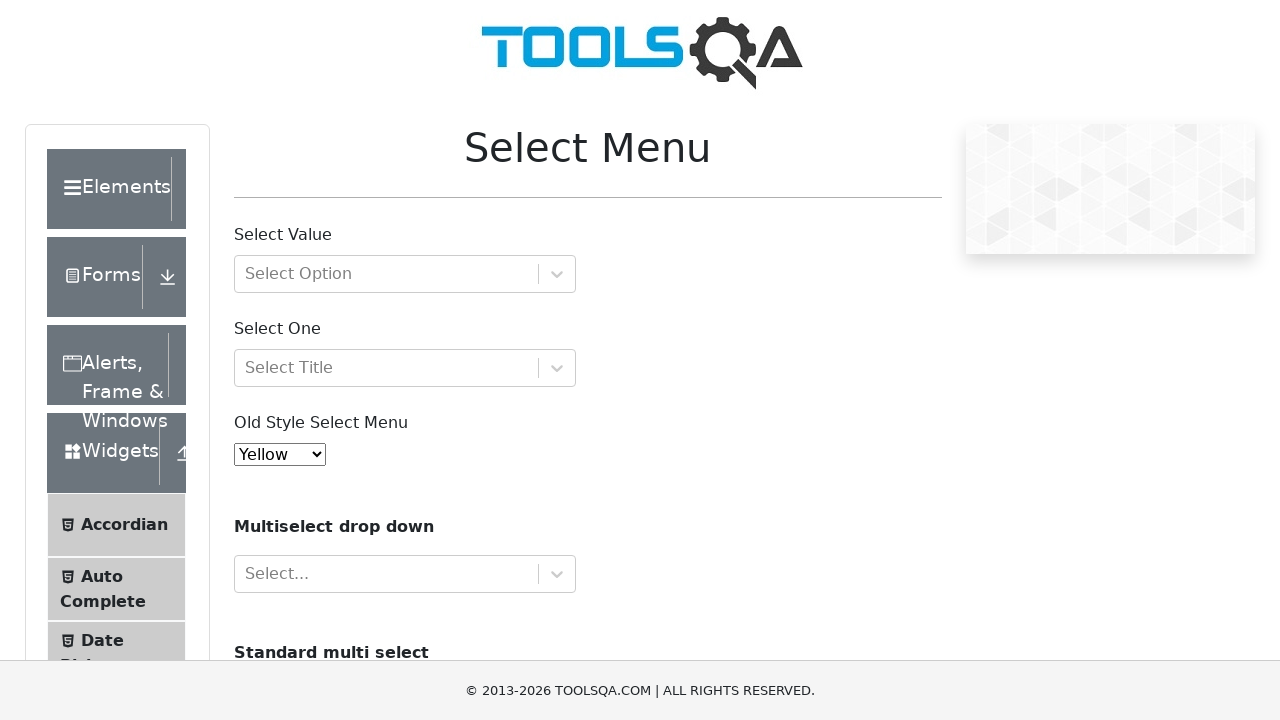

Retrieved the current selected value from dropdown
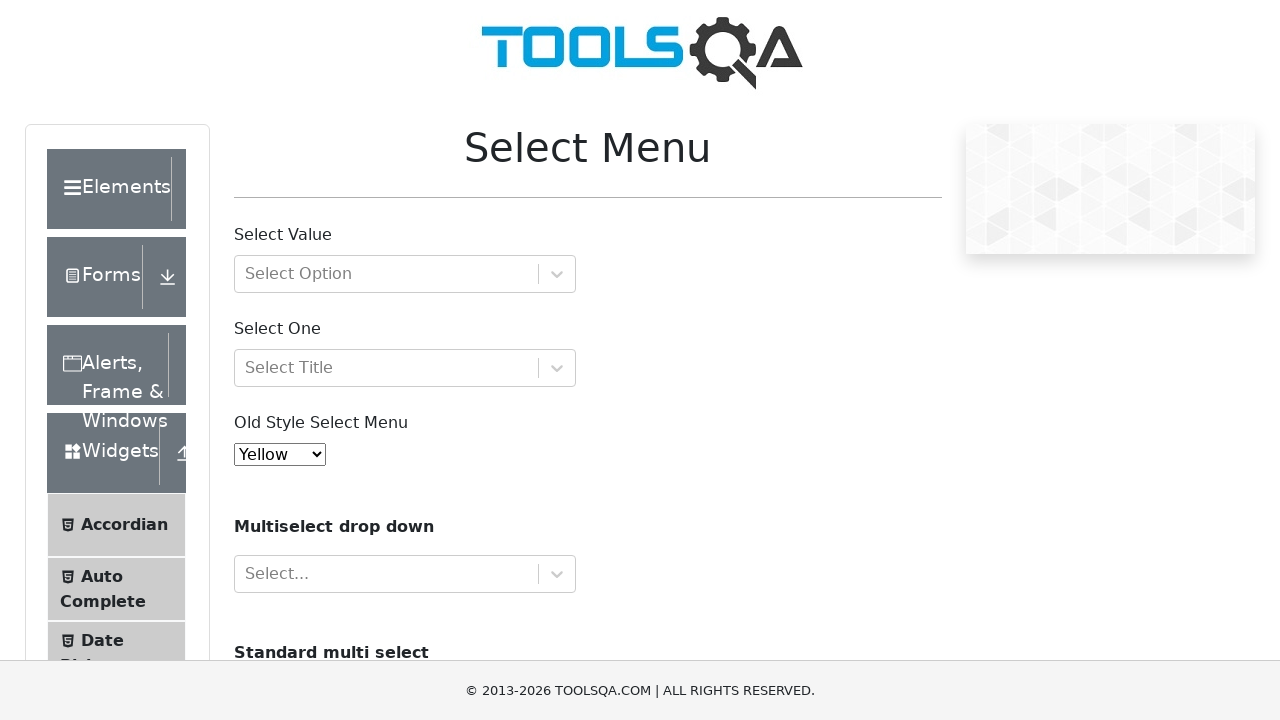

Verified that Yellow is correctly selected
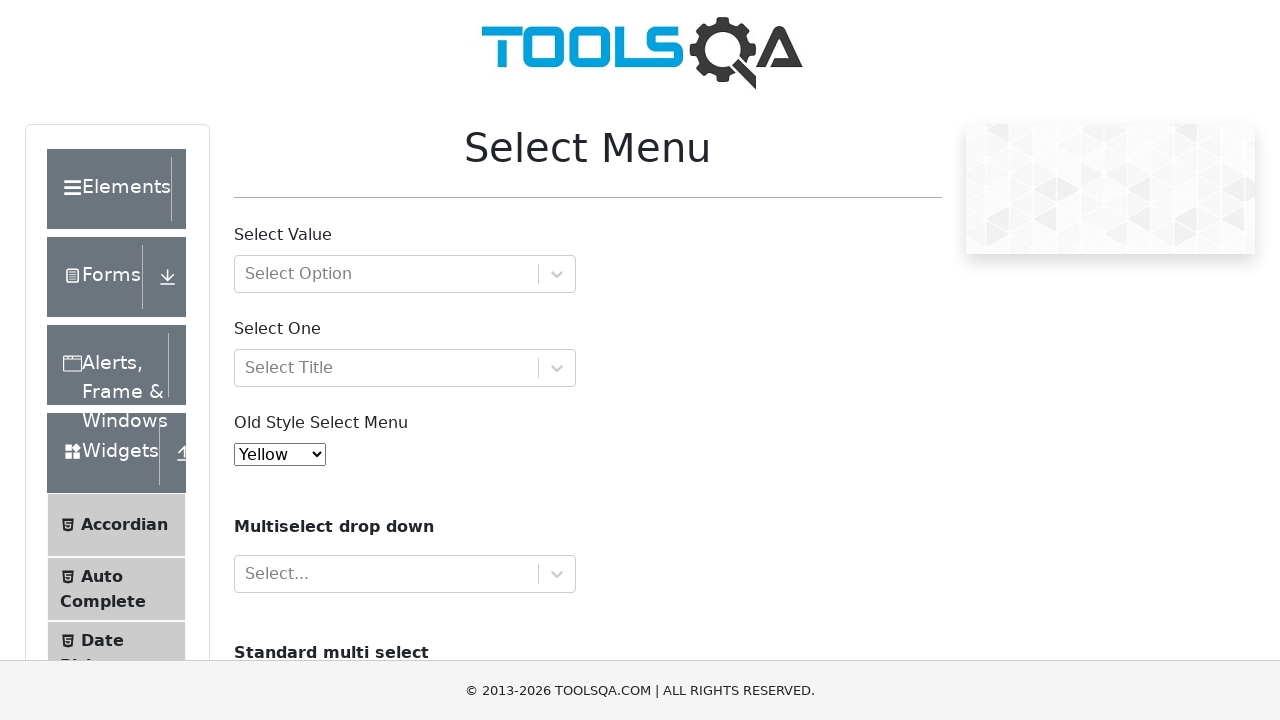

Selected Red option by value in the old style select dropdown on select#oldSelectMenu
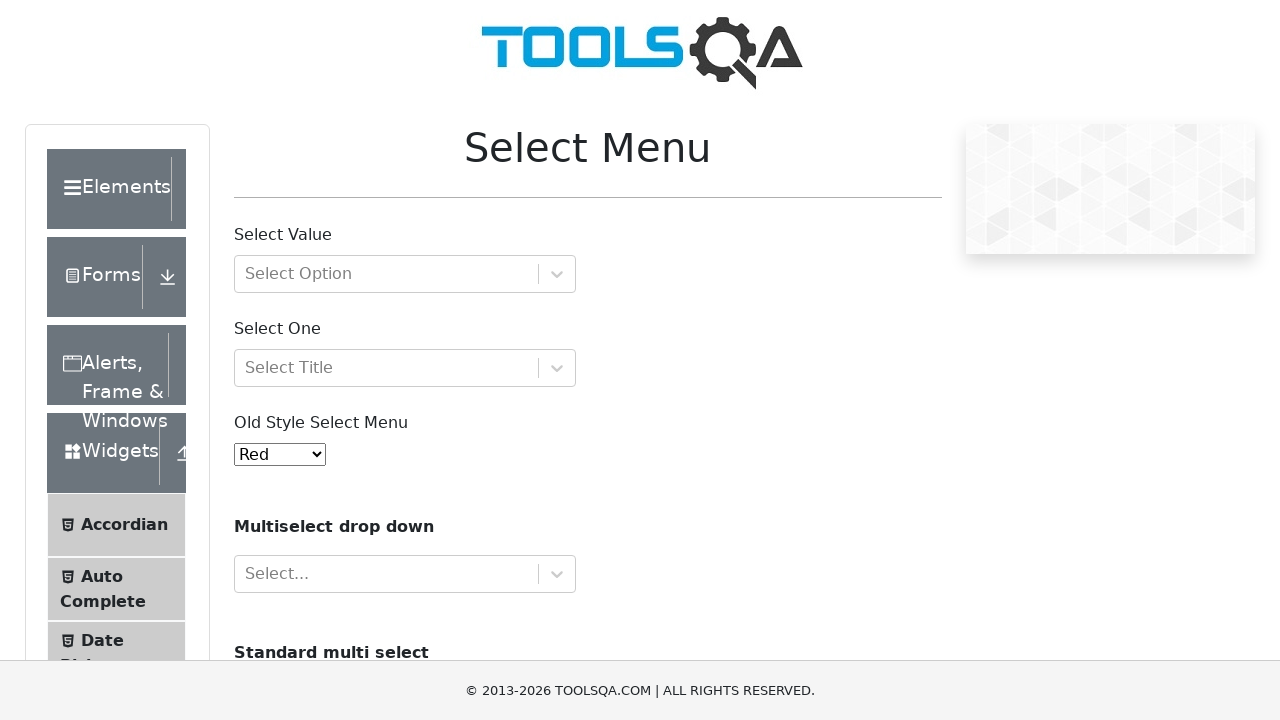

Verified that Red is correctly selected
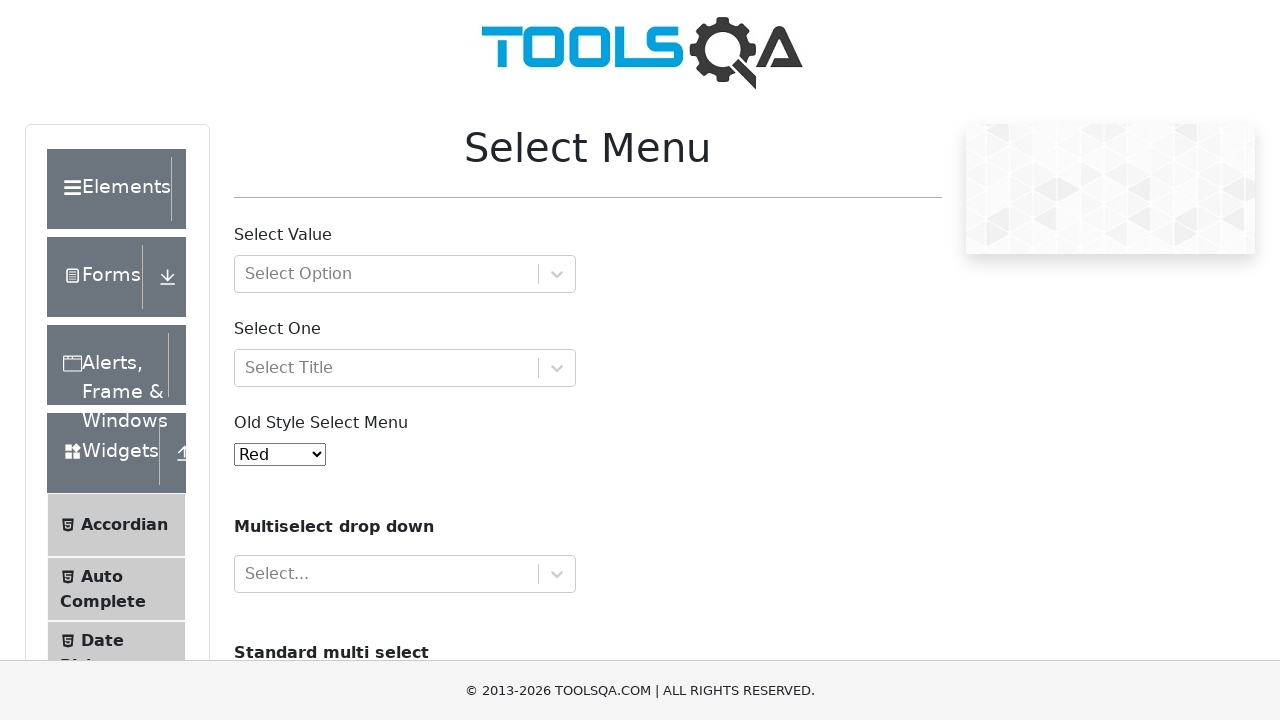

Selected White option by visible text label in the old style select dropdown on select#oldSelectMenu
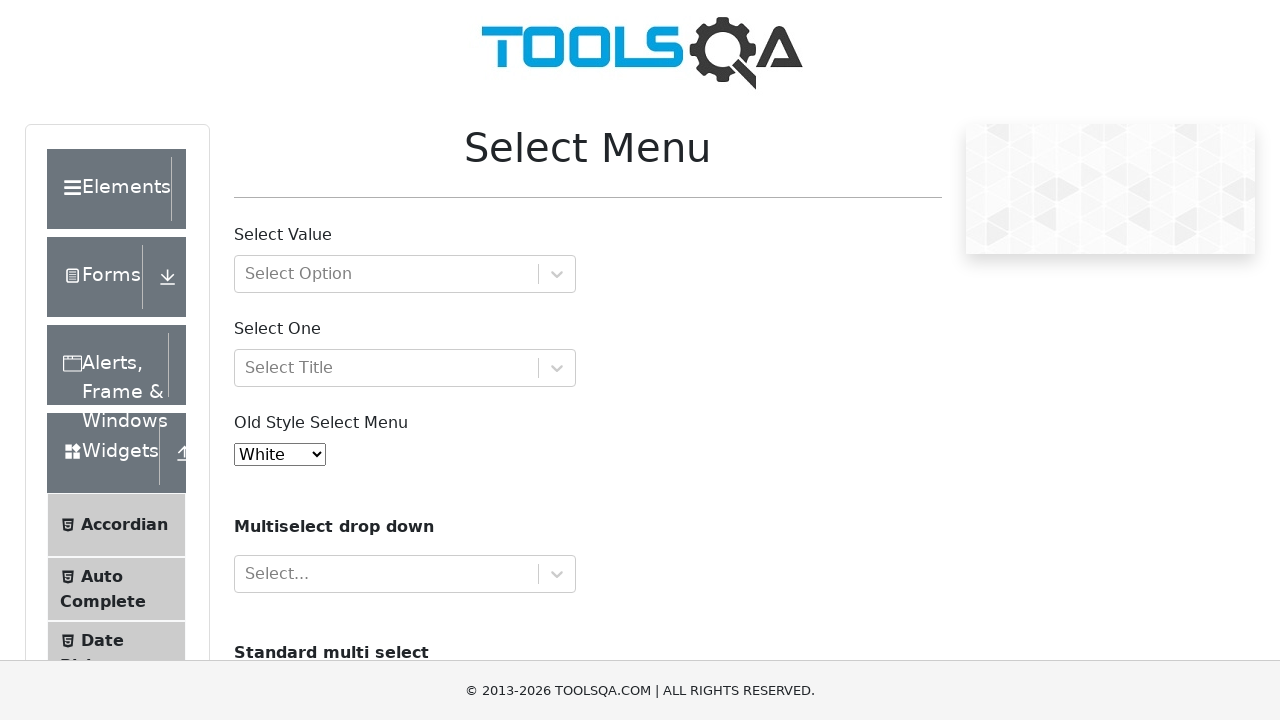

Verified that White is correctly selected
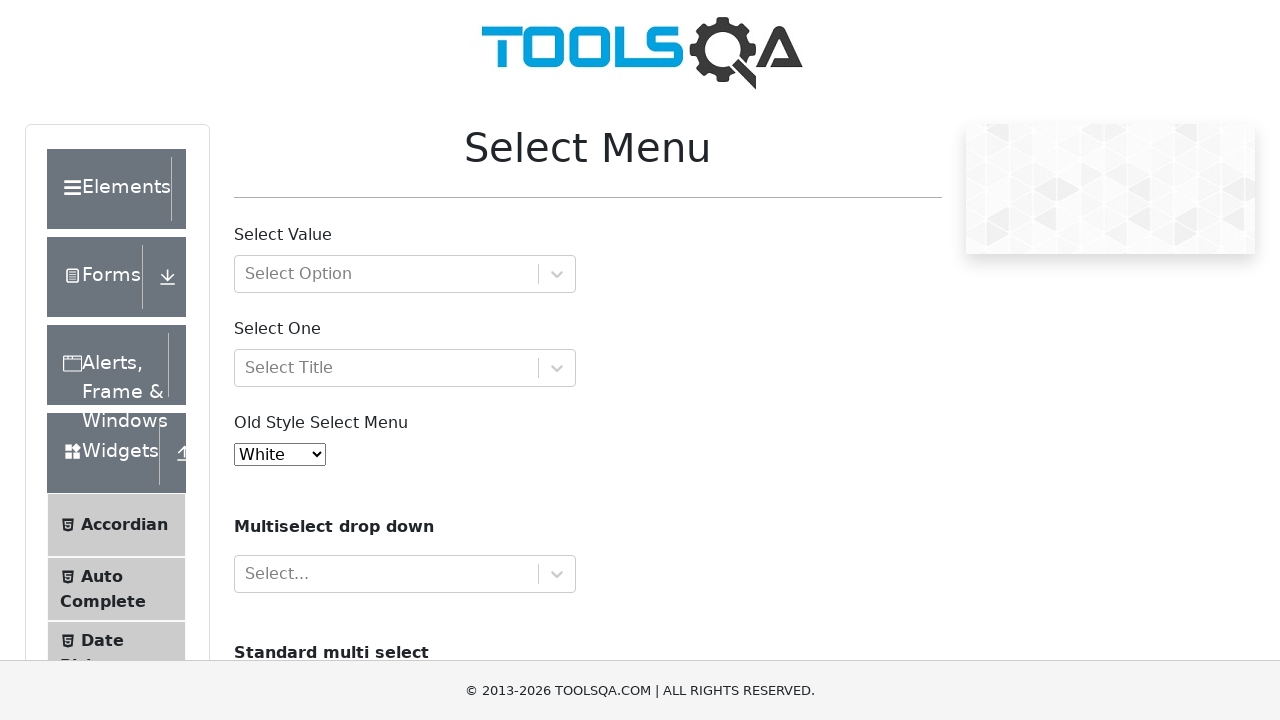

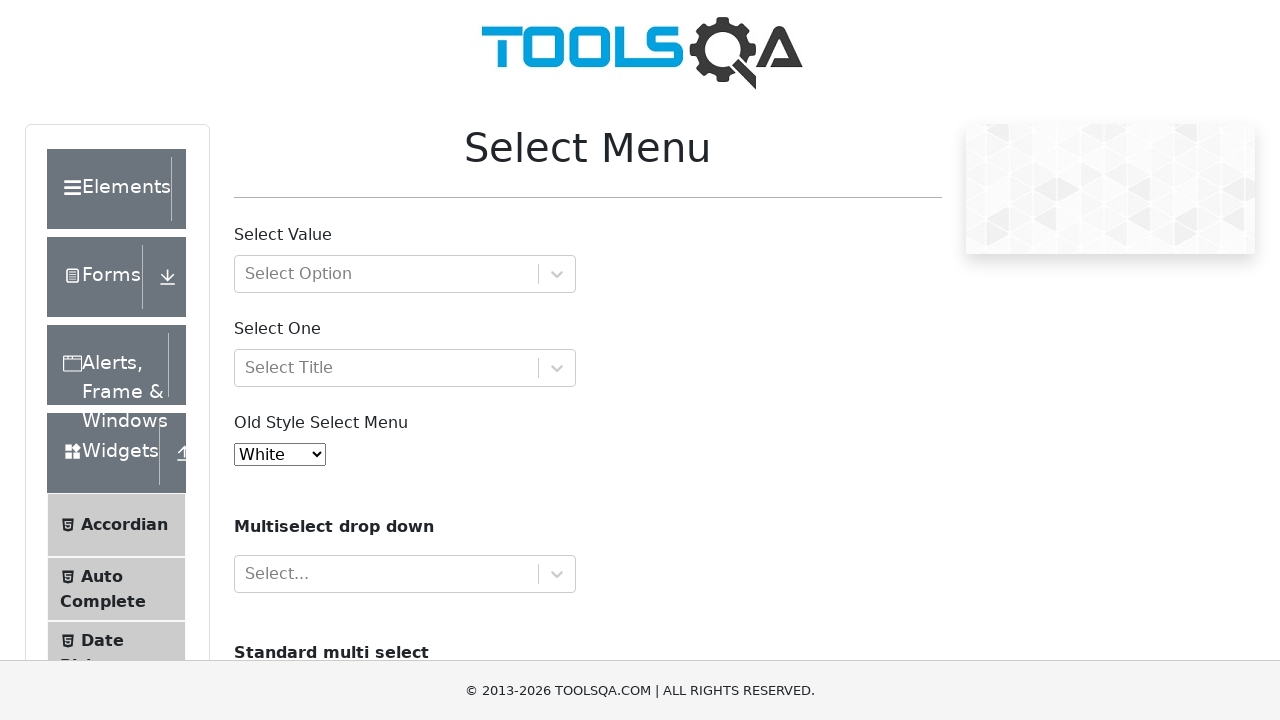